Navigates to WebDriverIO API documentation and verifies the main docusaurus container element is present

Starting URL: https://webdriver.io/docs/api.html

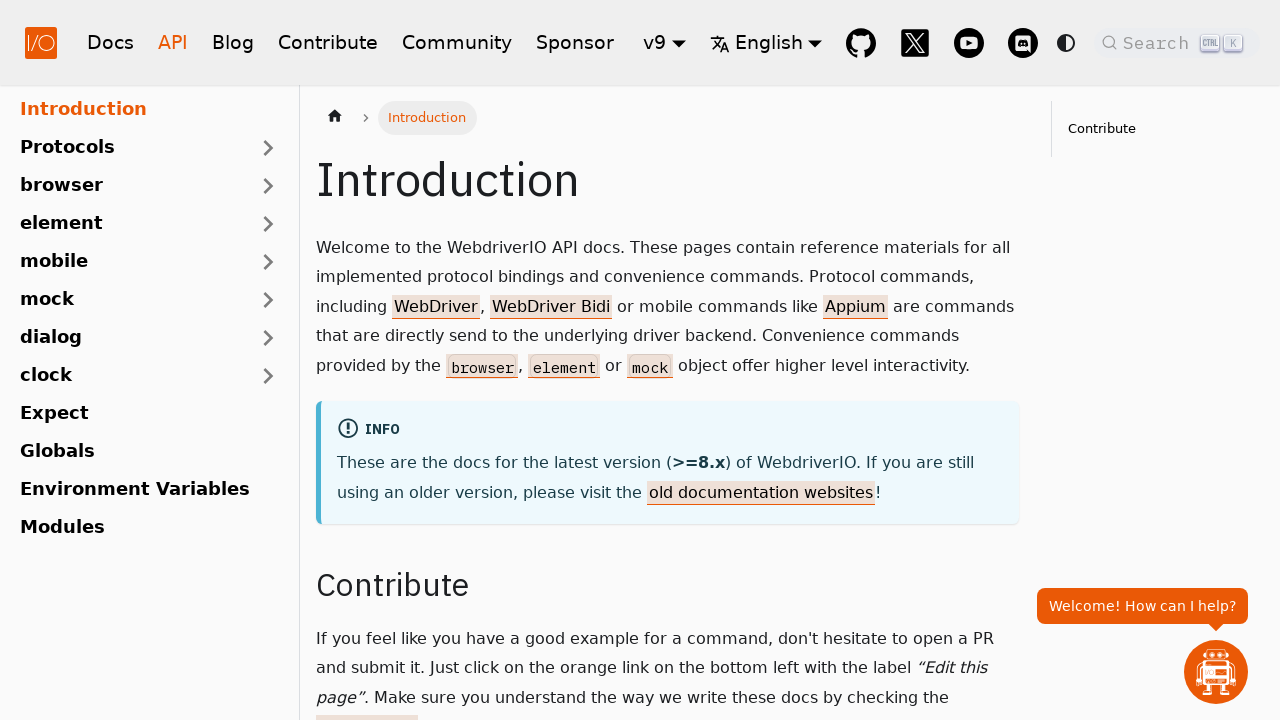

Waited for docusaurus container element to be visible
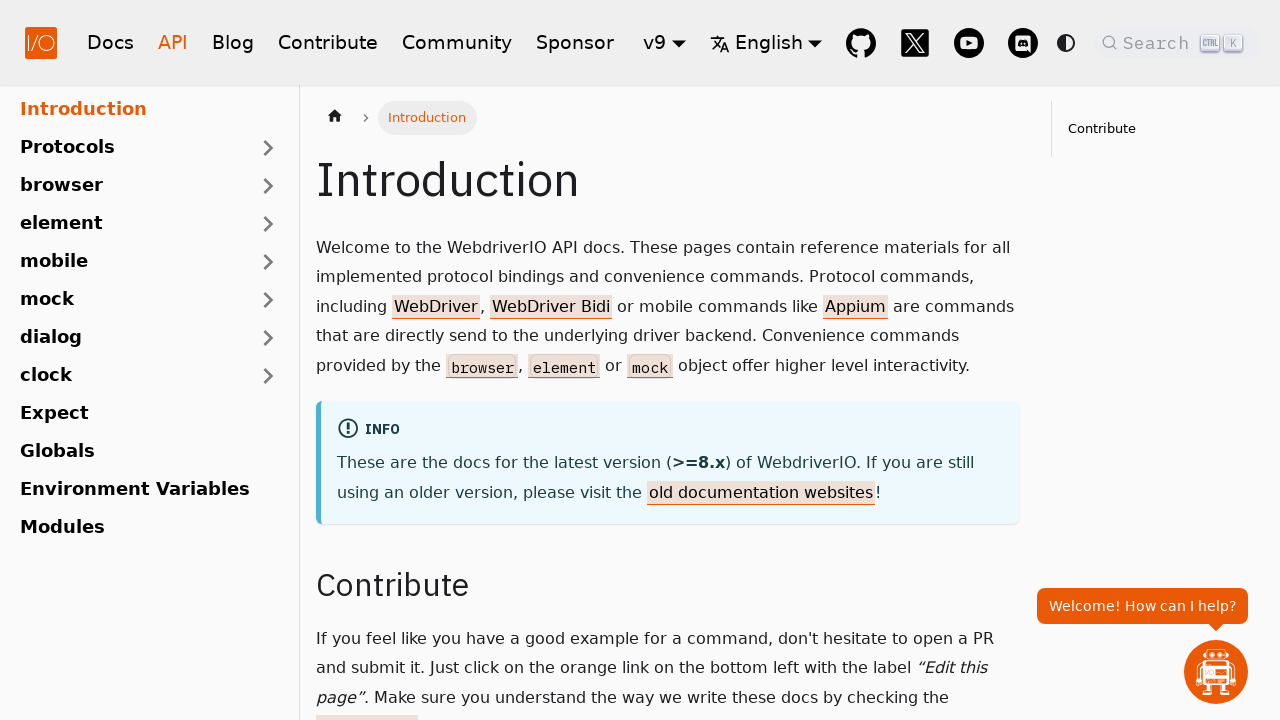

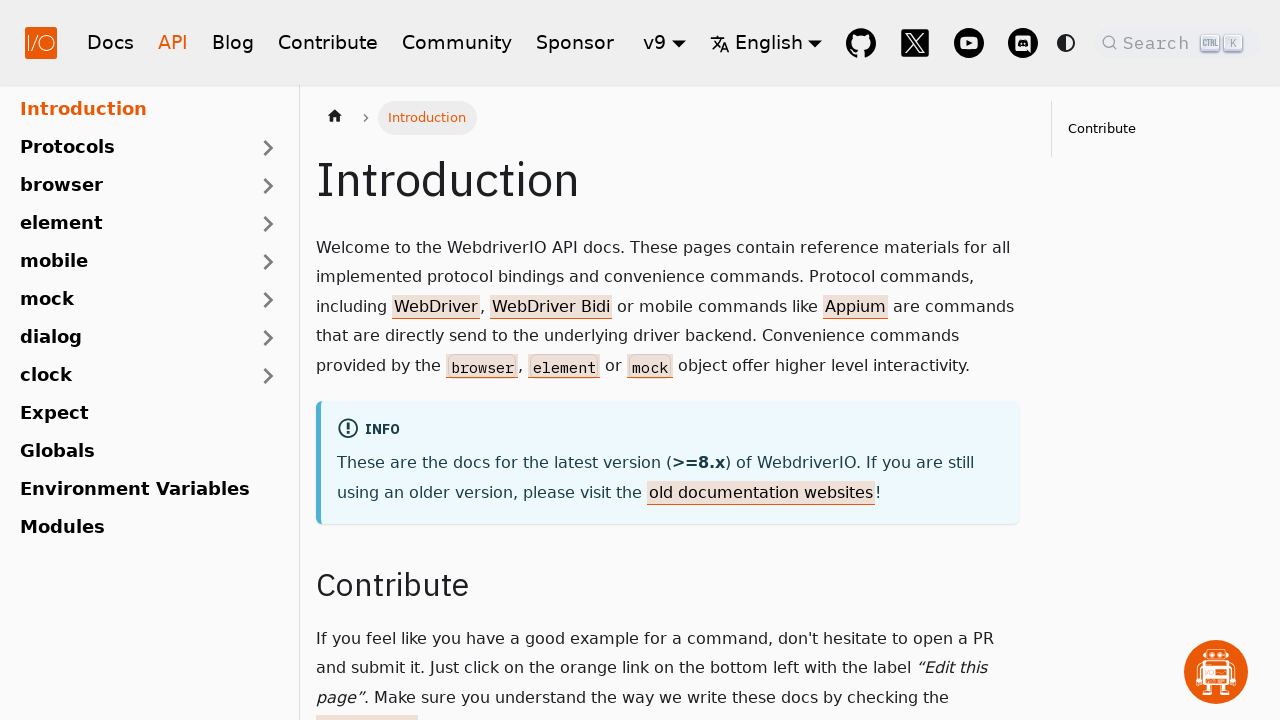